Tests multi-select dropdown functionality by selecting multiple options and verifying the selections in an iframe

Starting URL: https://www.w3schools.com/tags/tryit.asp?filename=tryhtml_select_multiple

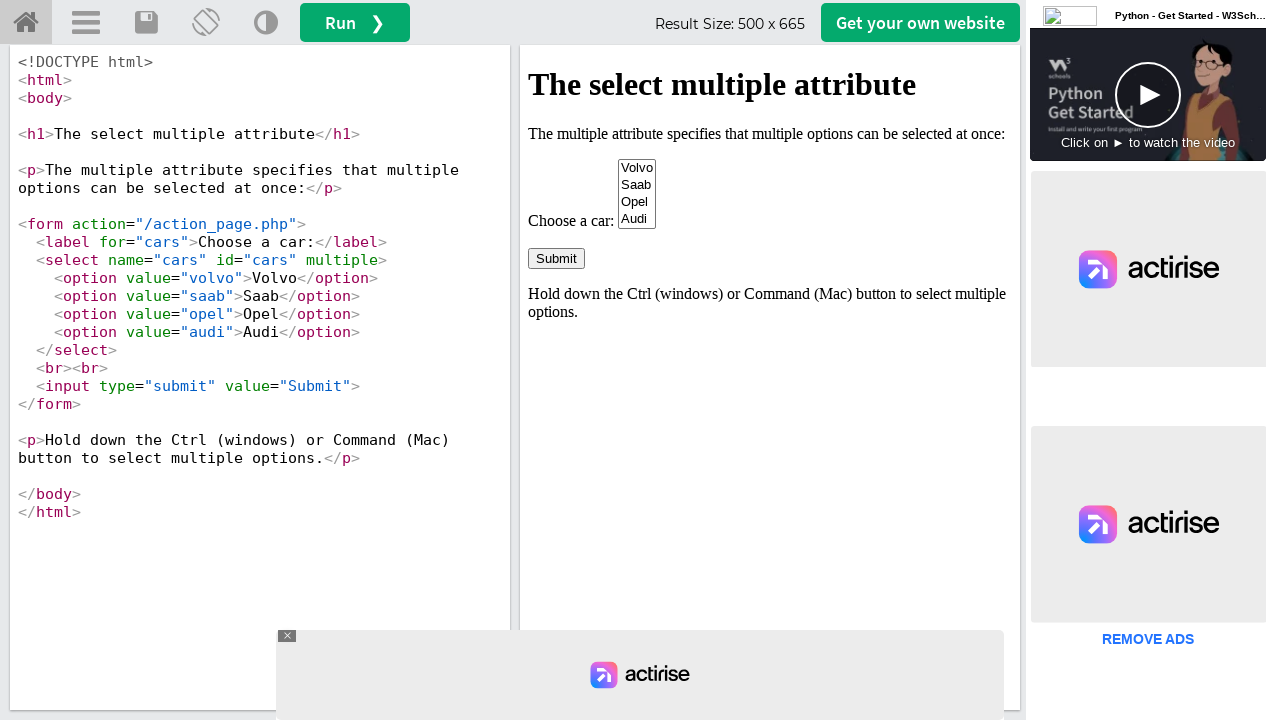

Located iframe with ID 'iframeResult'
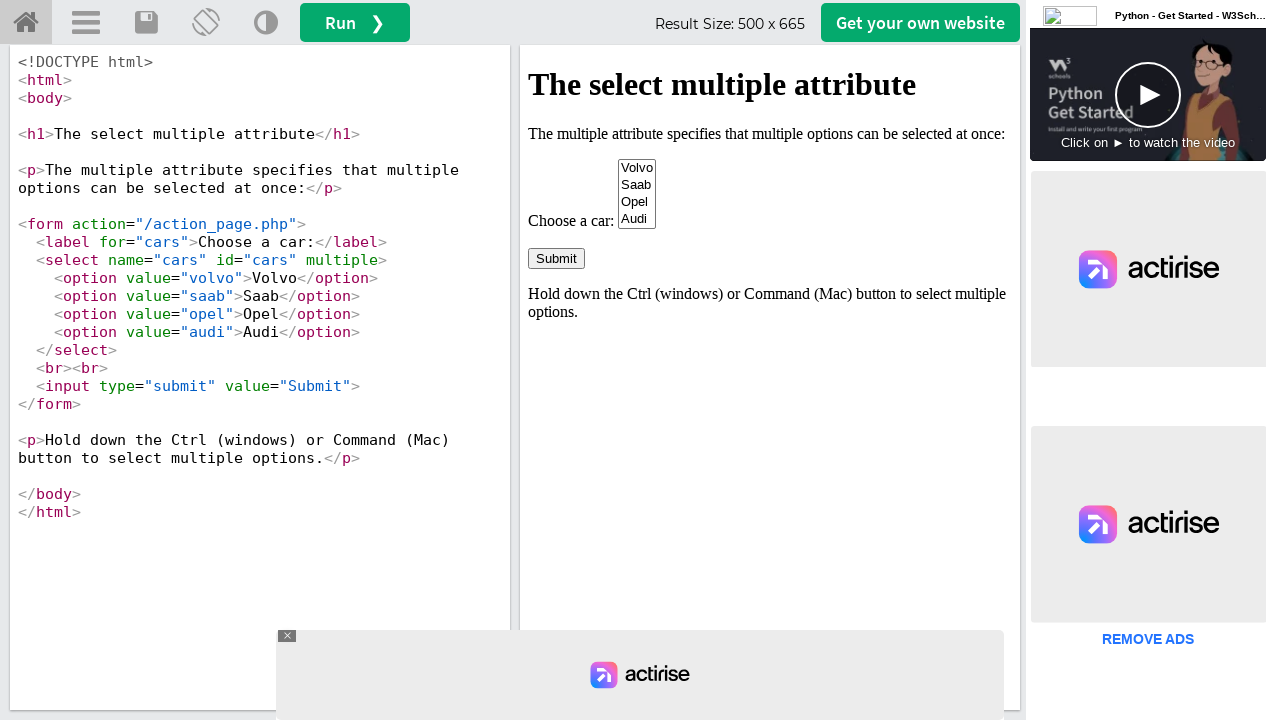

Located multi-select dropdown with ID 'cars'
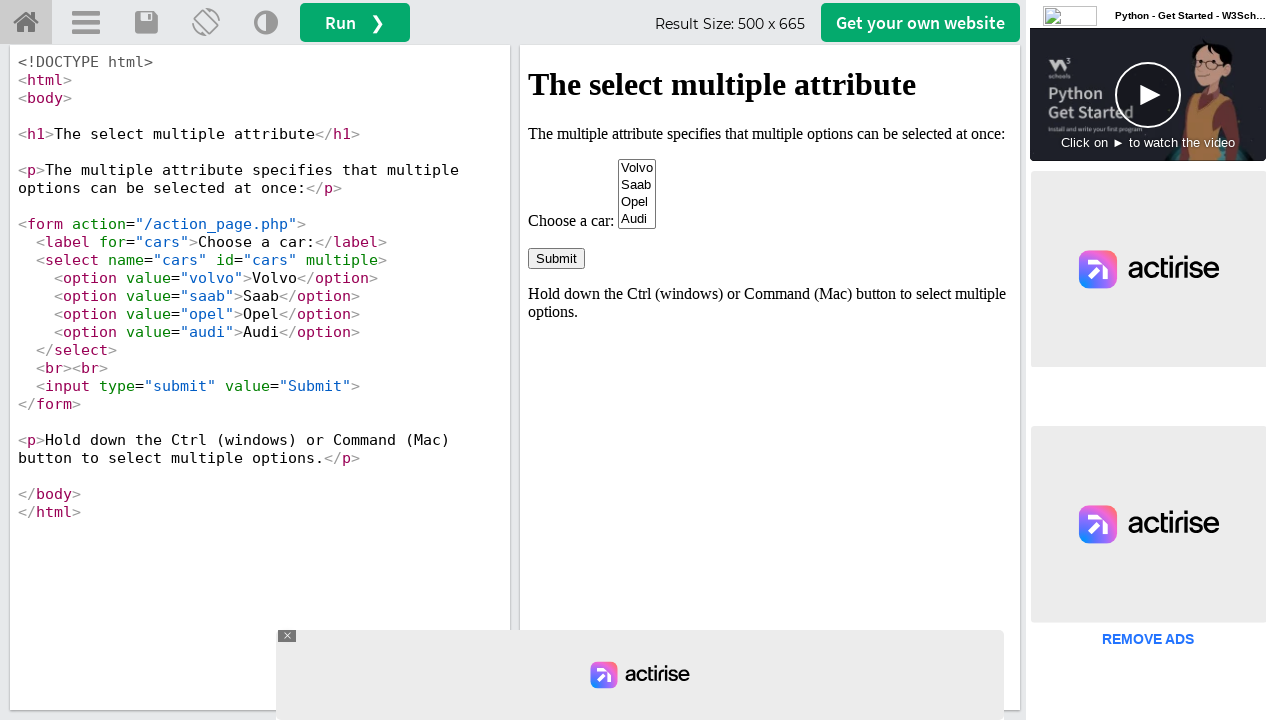

Selected 'Audi' option in the multi-select dropdown on iframe#iframeResult >> nth=0 >> internal:control=enter-frame >> select#cars
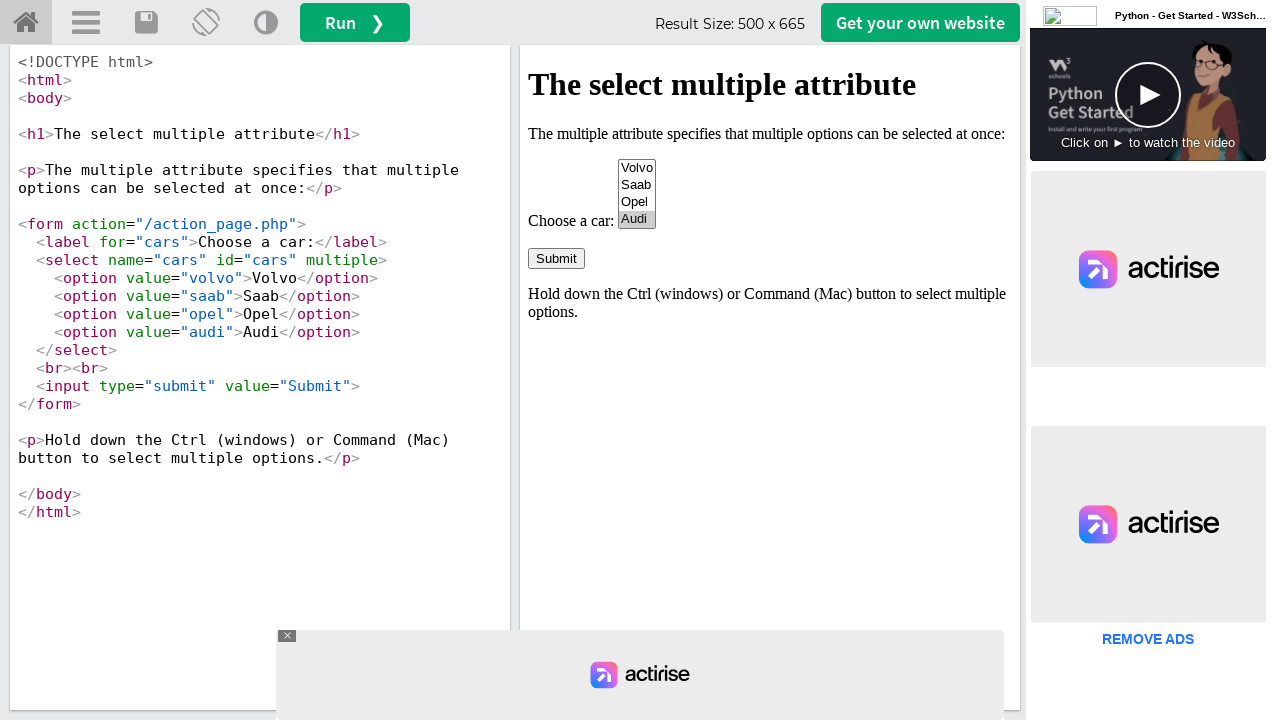

Selected multiple options: 'Audi' and 'Volvo' in the multi-select dropdown on iframe#iframeResult >> nth=0 >> internal:control=enter-frame >> select#cars
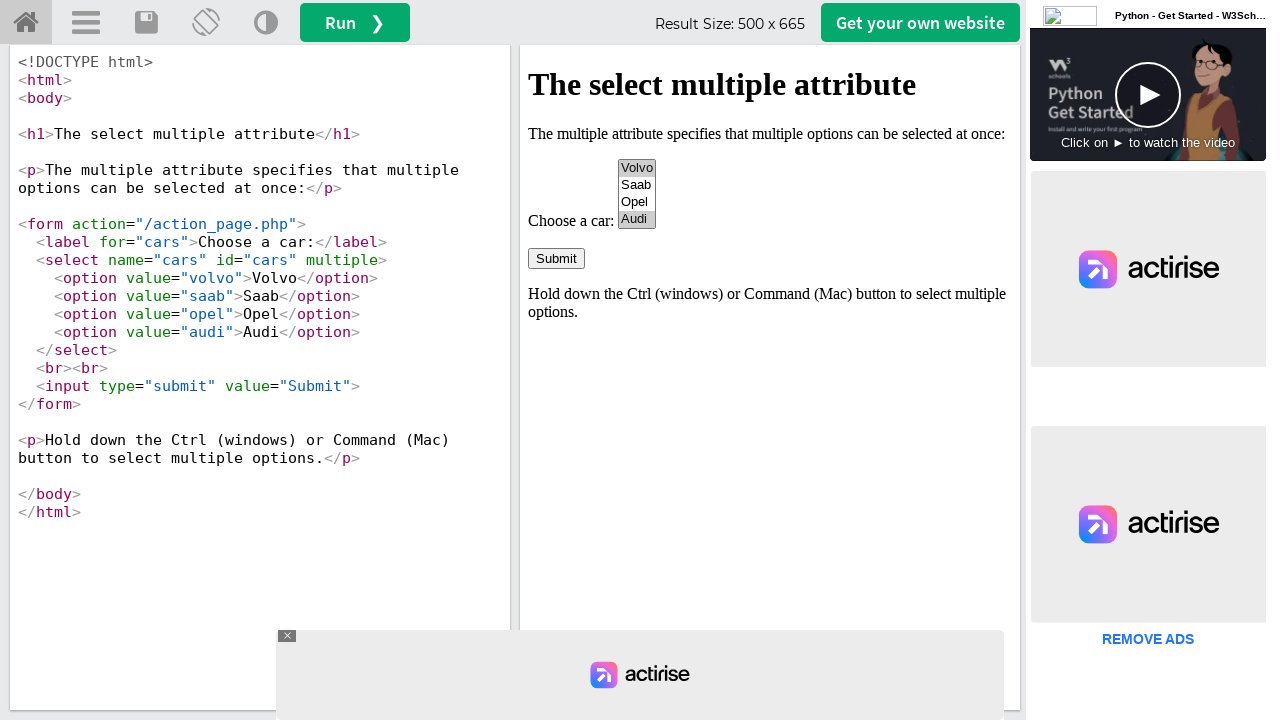

Located all checked options in the multi-select dropdown
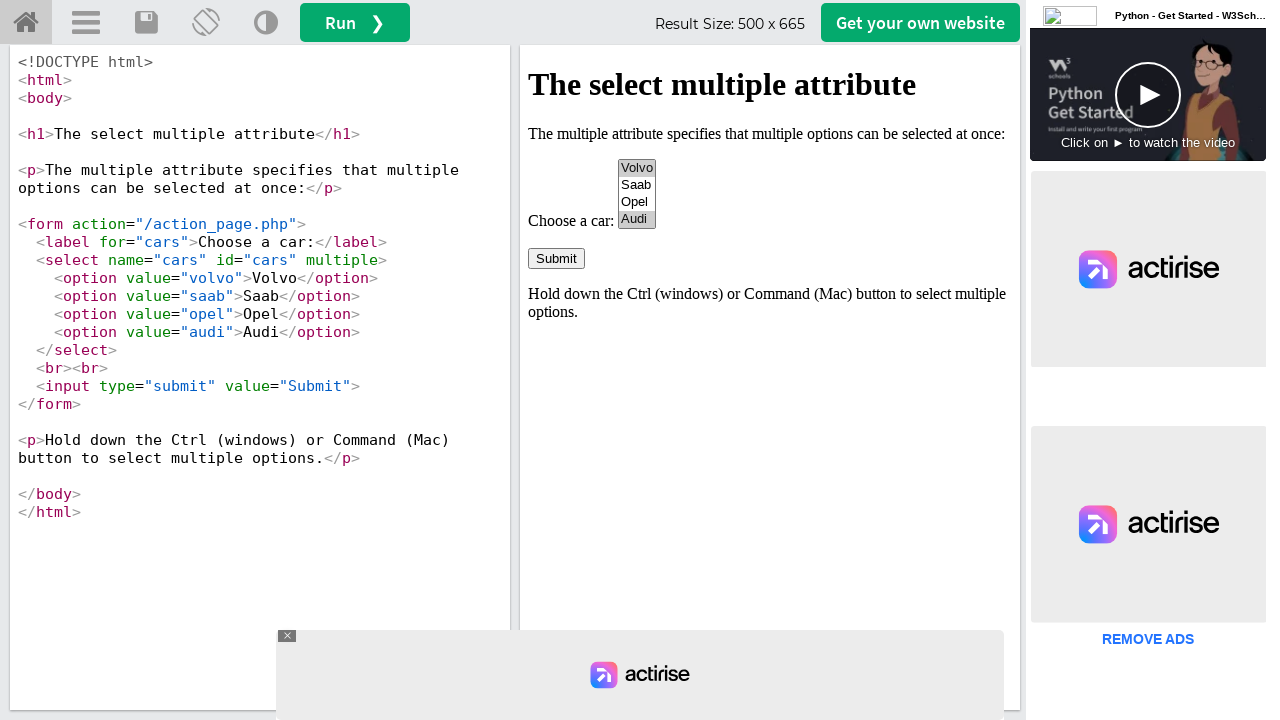

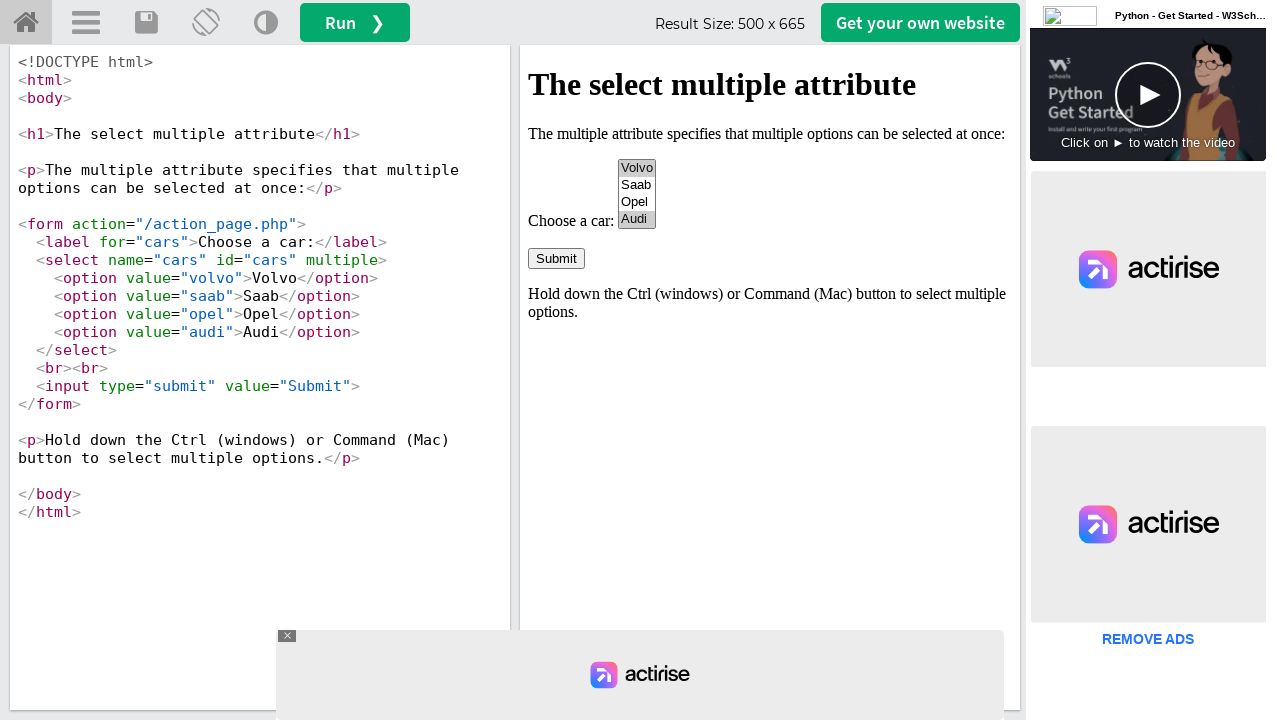